Tests different click actions (double-click, right-click, regular click) on buttons and verifies response messages

Starting URL: https://demoqa.com/buttons

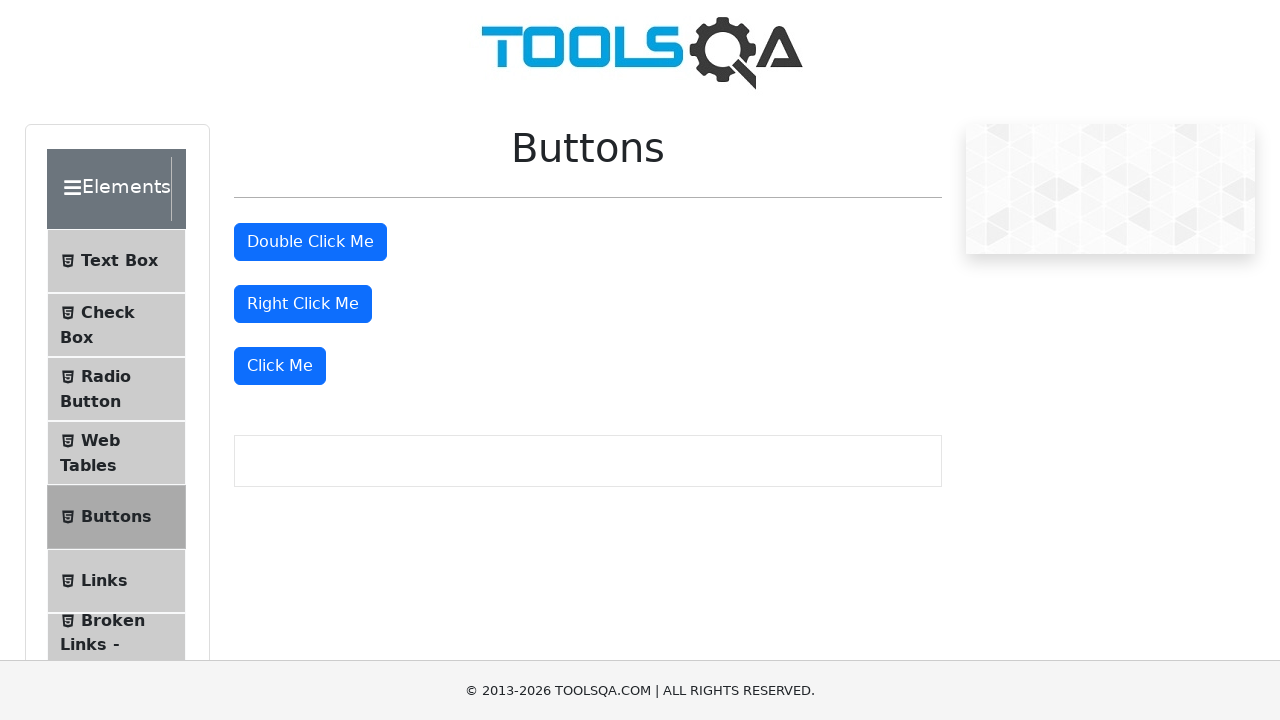

Double-clicked the double-click button at (310, 242) on #doubleClickBtn
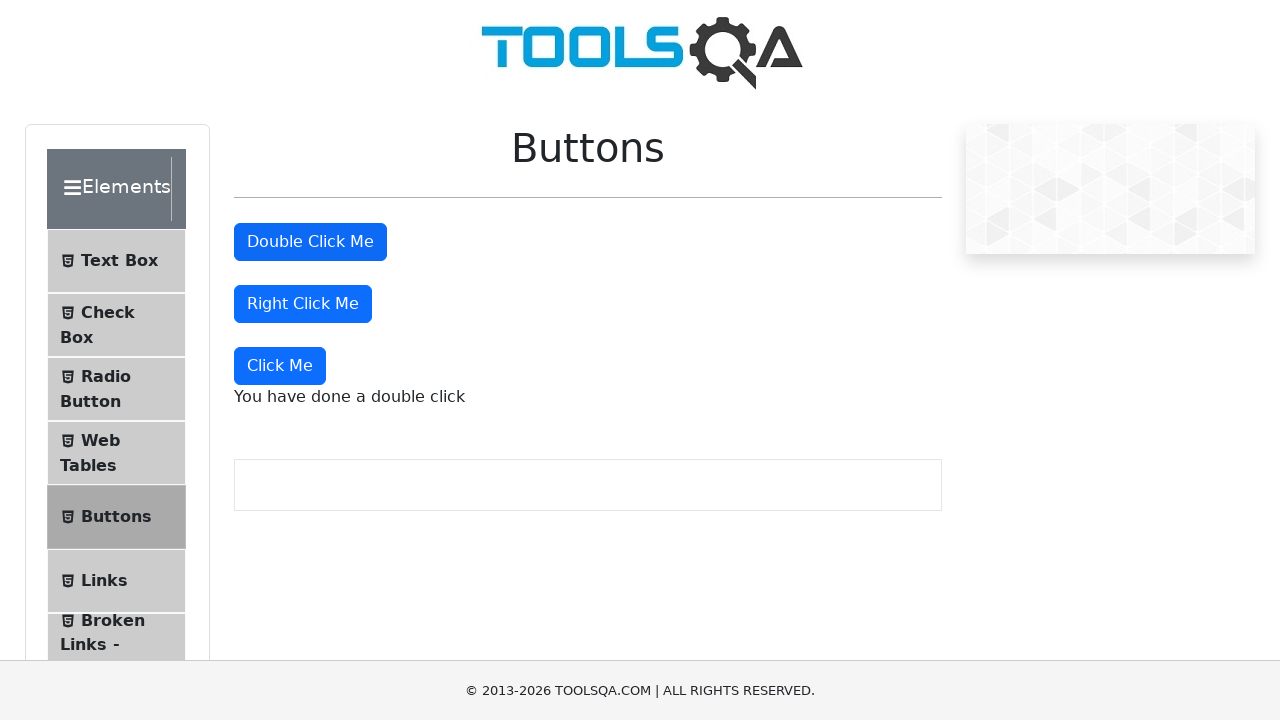

Right-clicked the right-click button at (303, 304) on #rightClickBtn
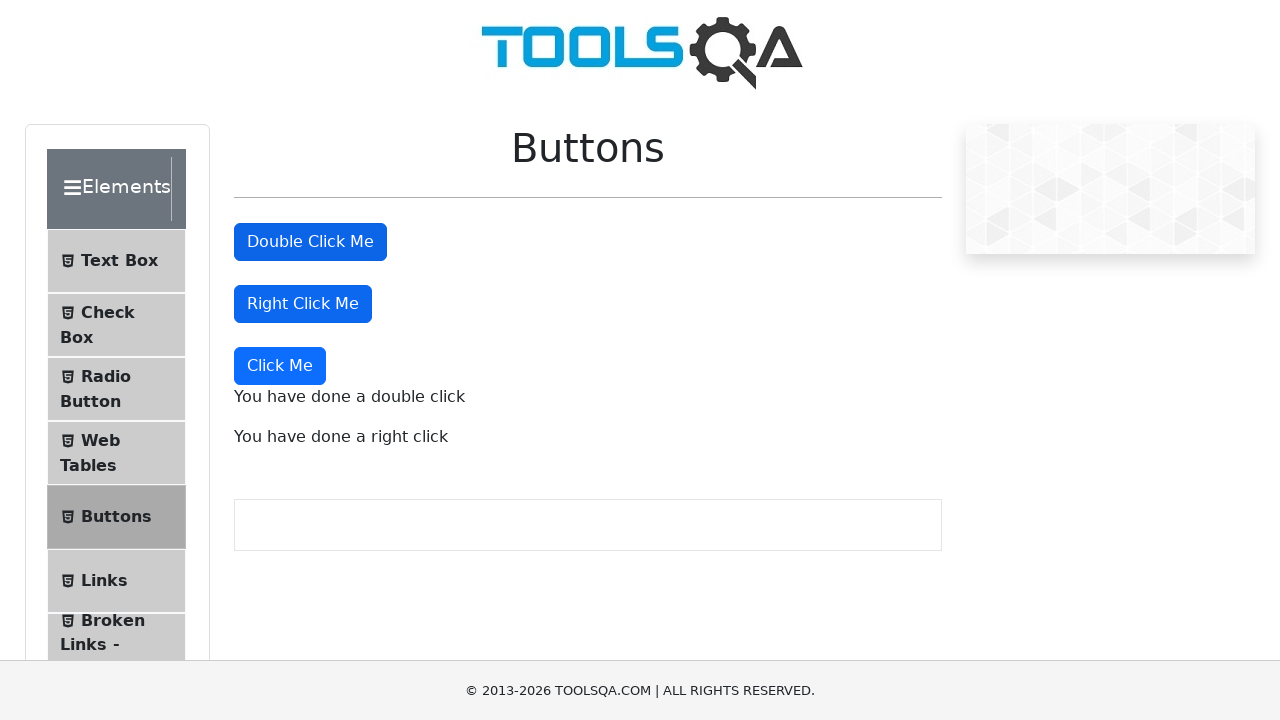

Clicked the dynamic 'Click Me' button at (280, 366) on button:has-text('Click Me') >> nth=-1
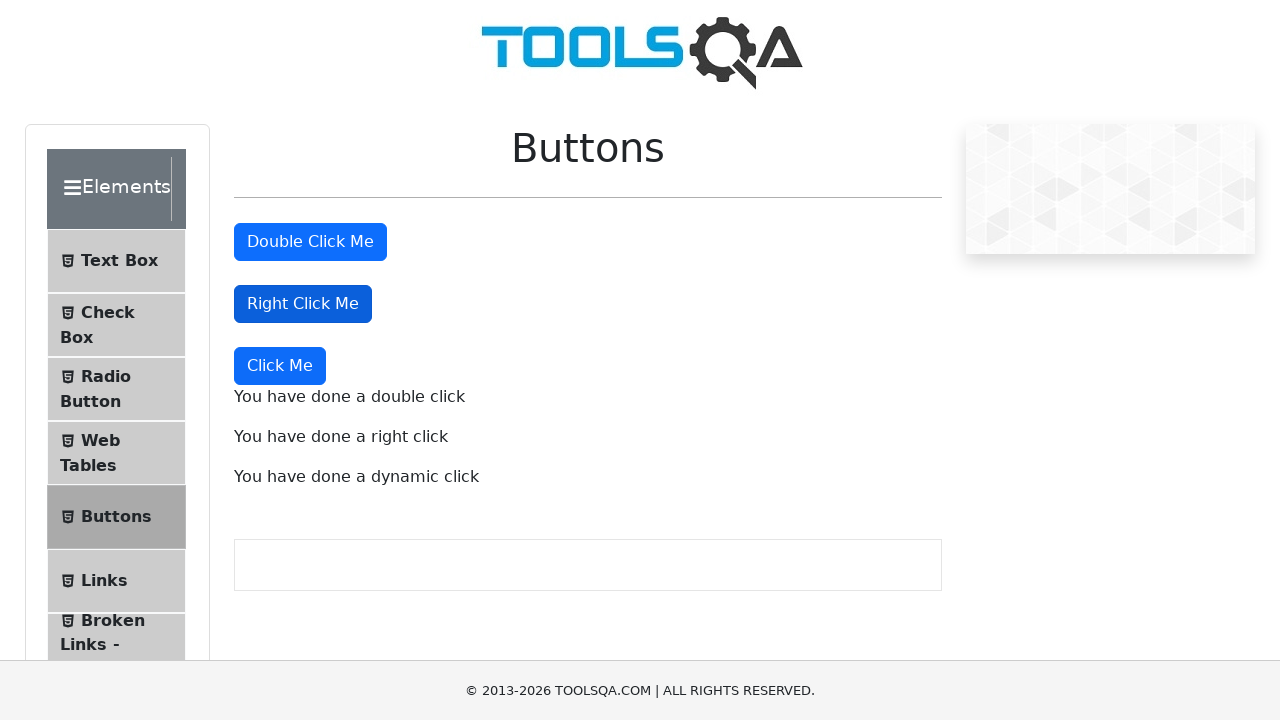

Double-click message appeared
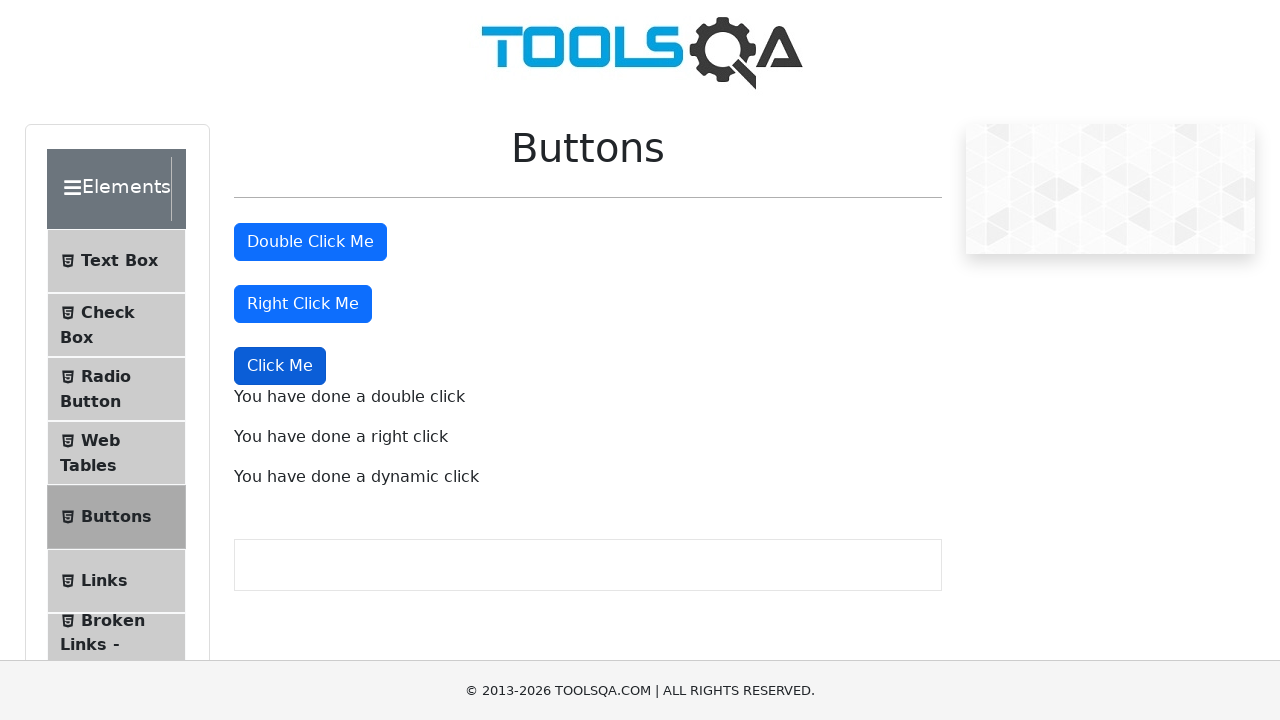

Right-click message appeared
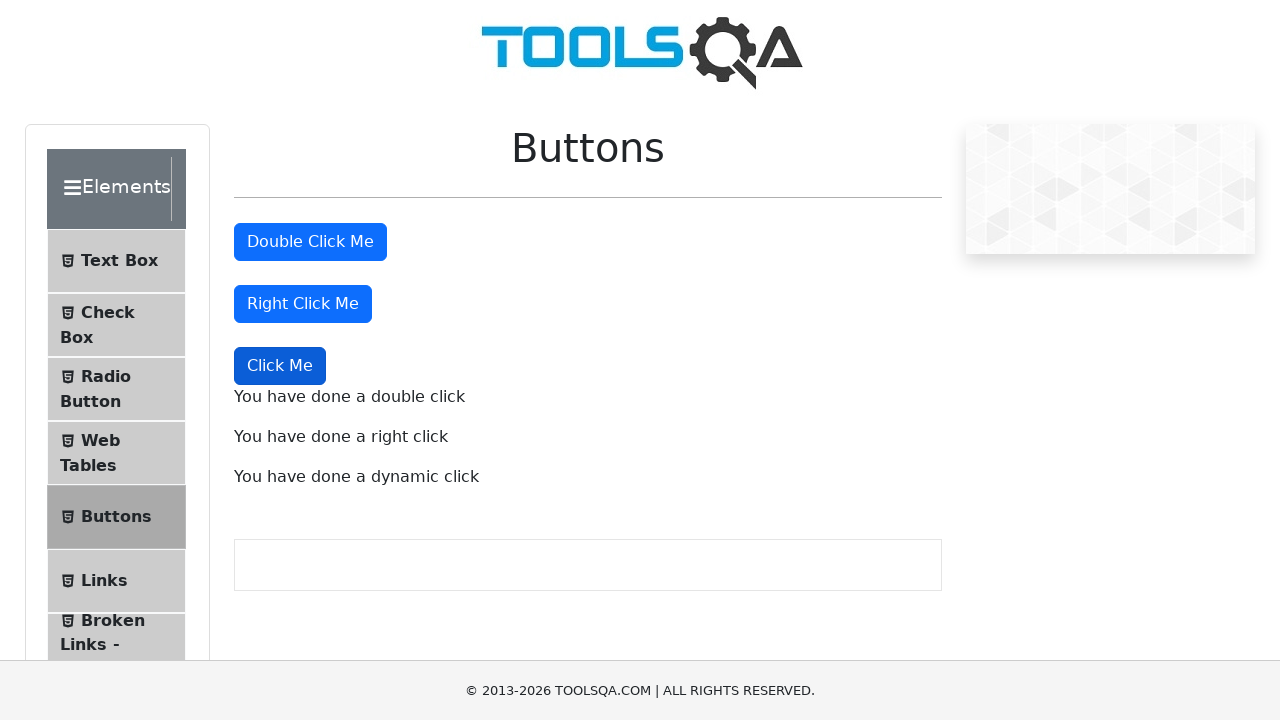

Dynamic click message appeared
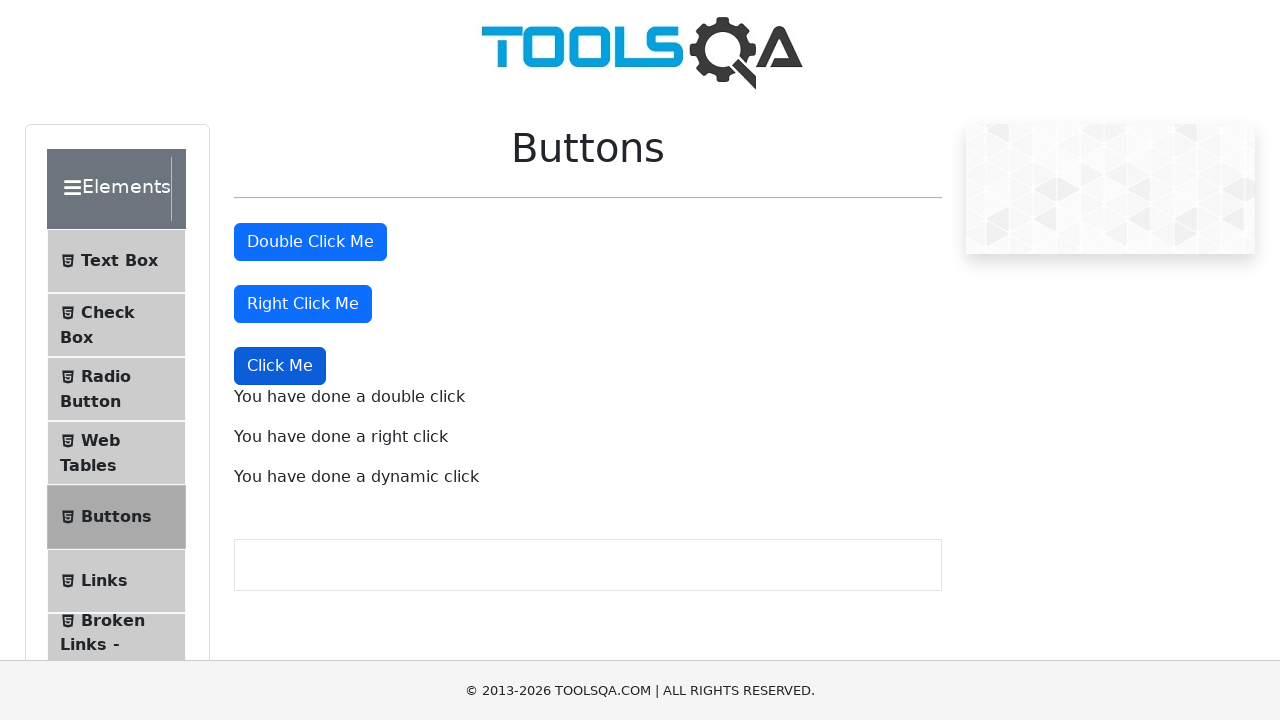

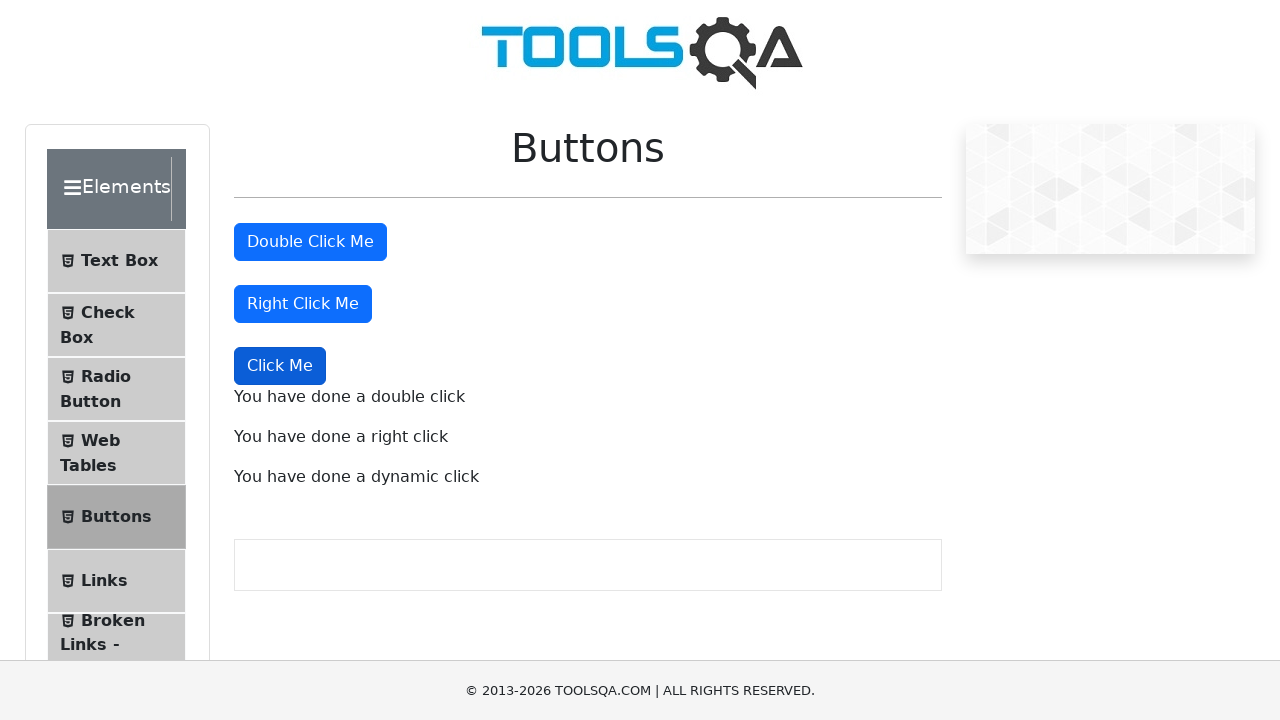